Tests copy-paste functionality using keyboard shortcuts (Ctrl+A, Ctrl+C, Tab, Ctrl+V) between two text areas

Starting URL: https://text-compare.com/

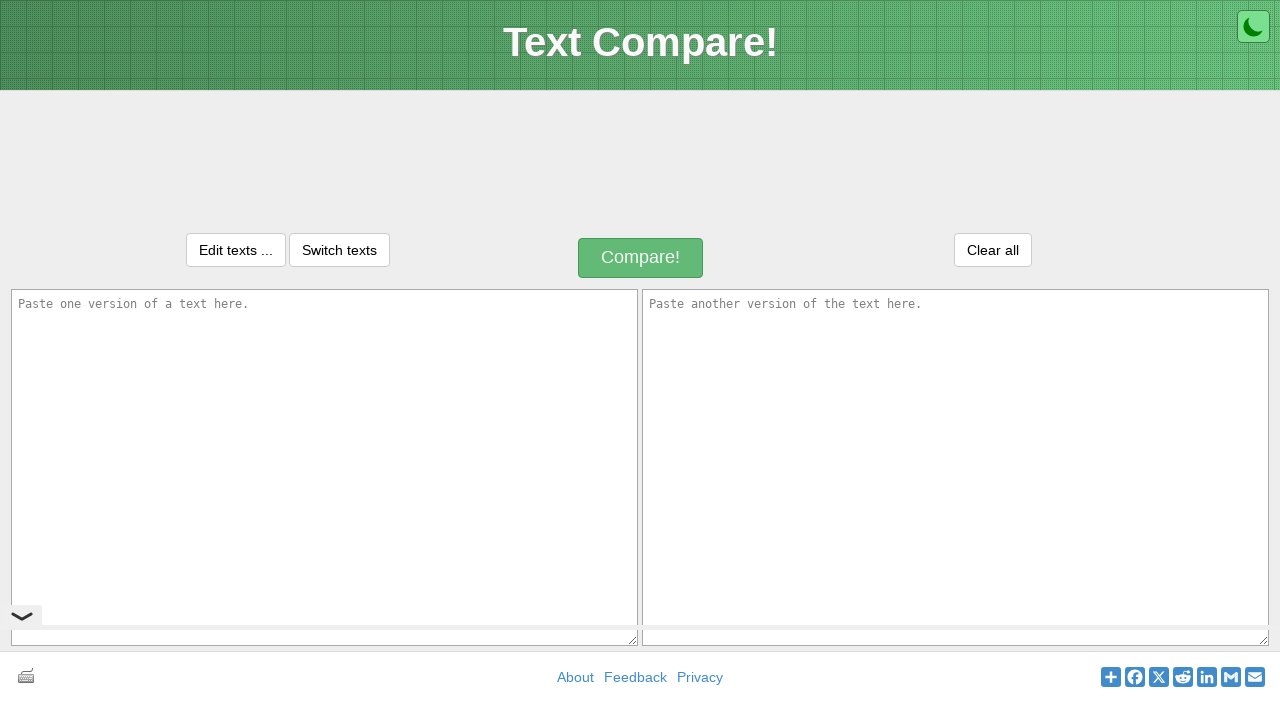

Filled first text area with 'Shri Swami Samarth' on textarea#inputText1
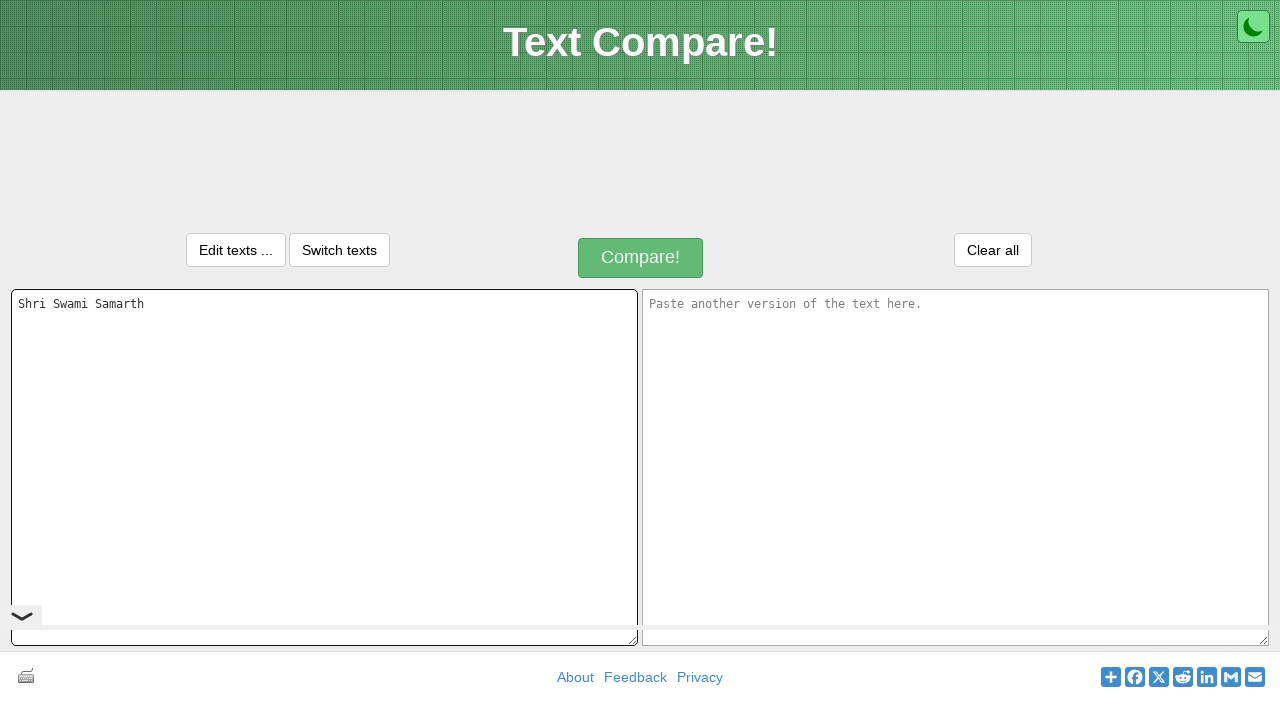

Clicked on first text area to focus at (324, 467) on textarea#inputText1
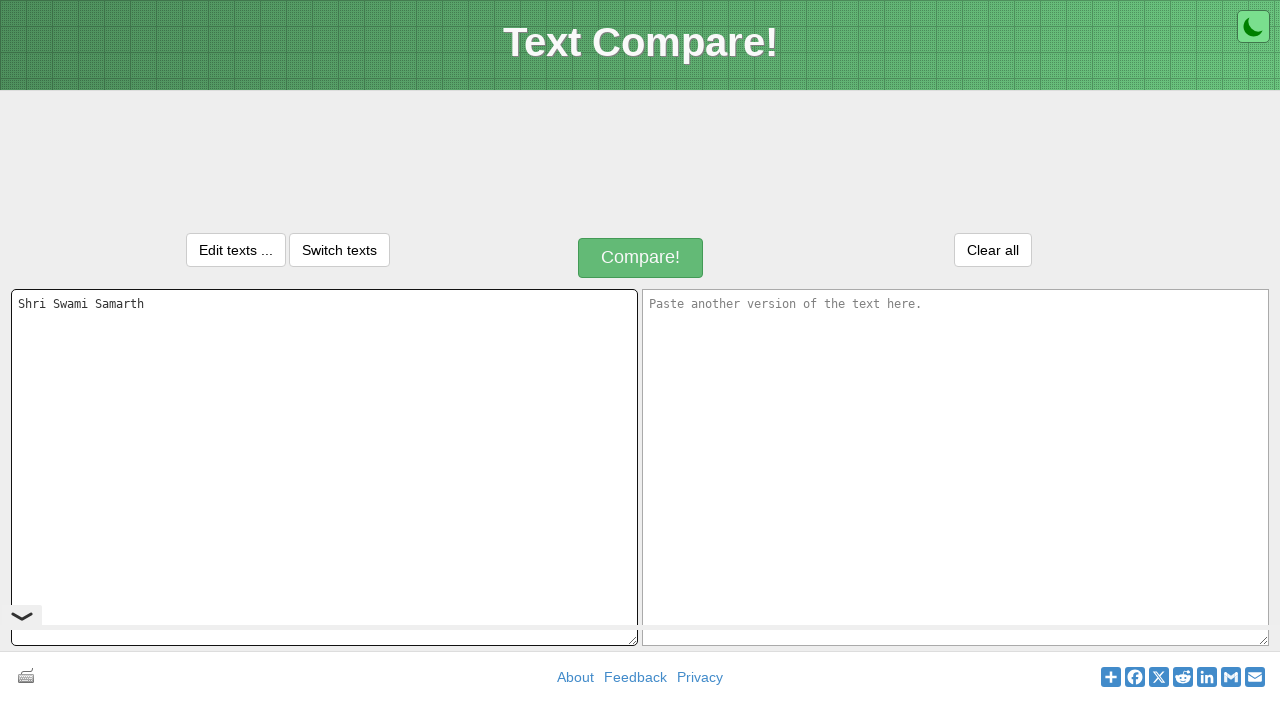

Pressed Ctrl+A to select all text in first text area
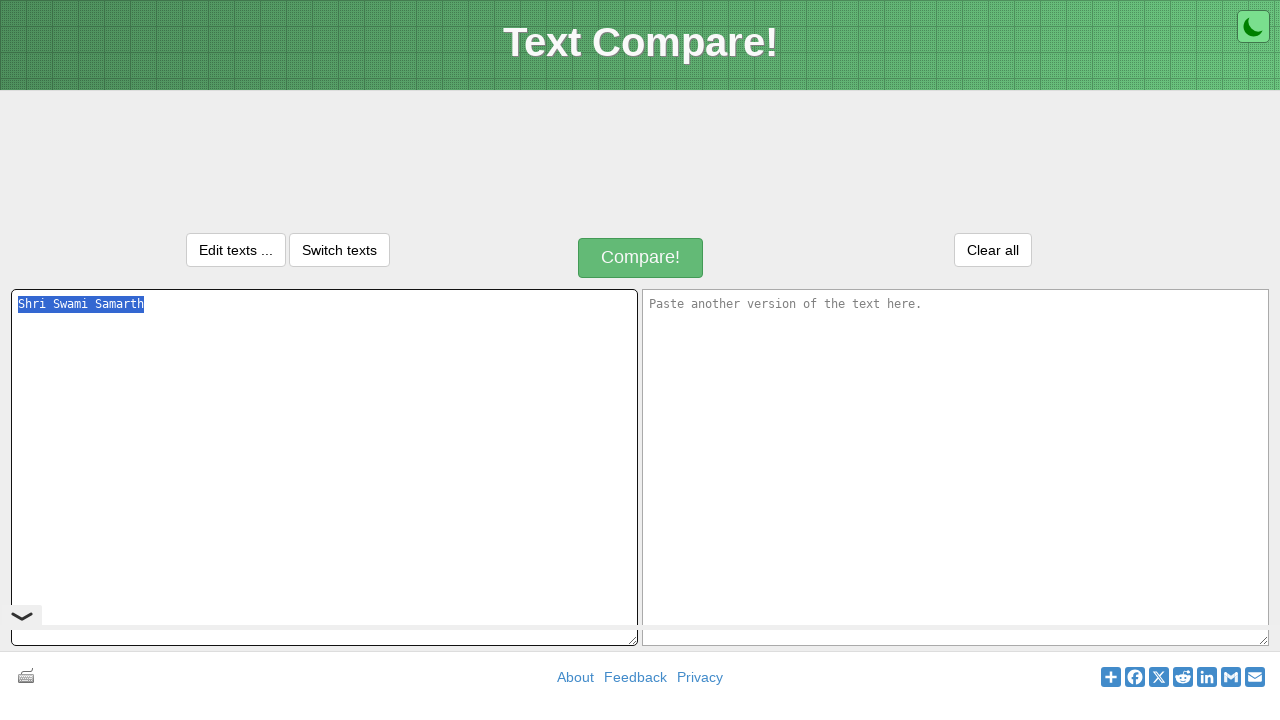

Pressed Ctrl+C to copy selected text
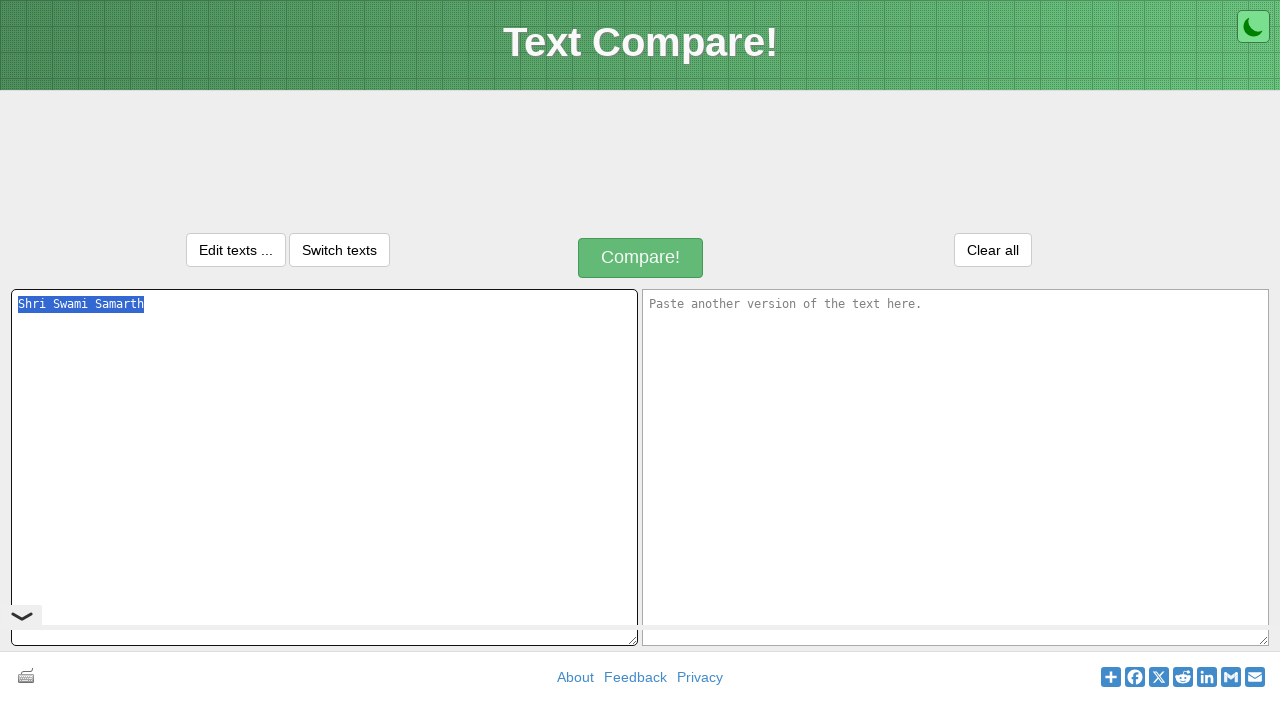

Pressed Tab to move focus to second text area
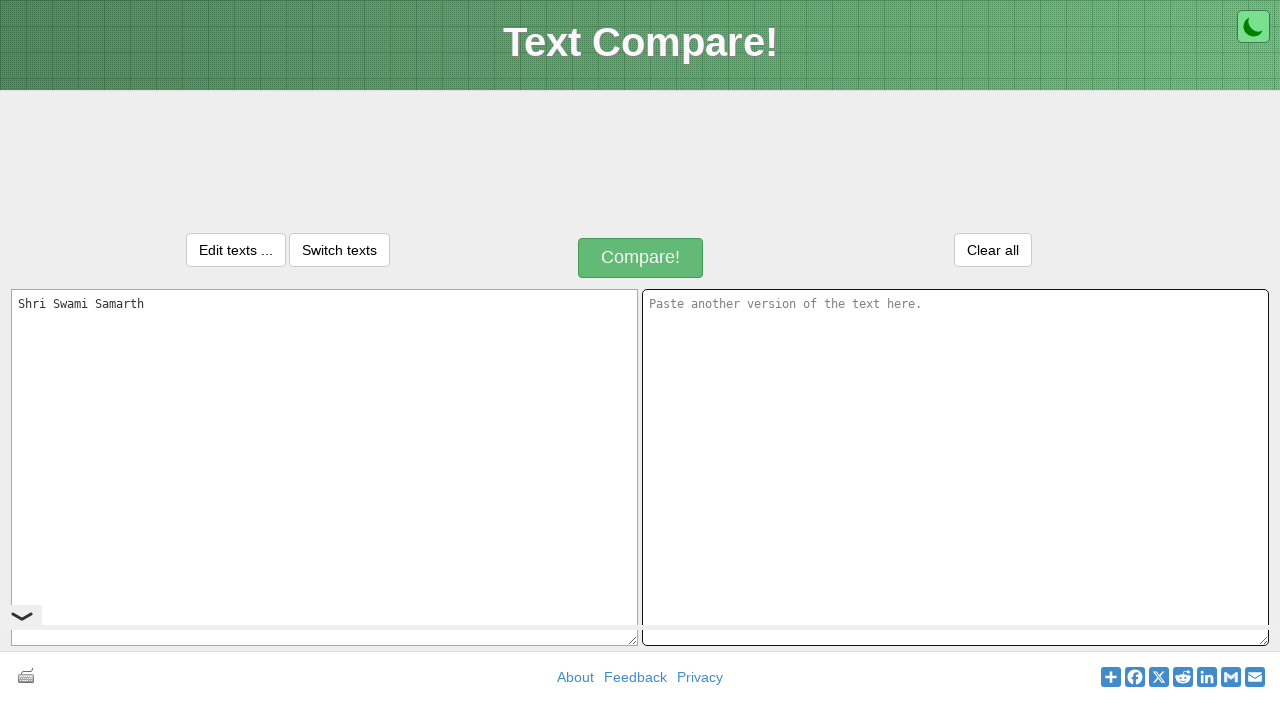

Pressed Ctrl+V to paste text into second text area
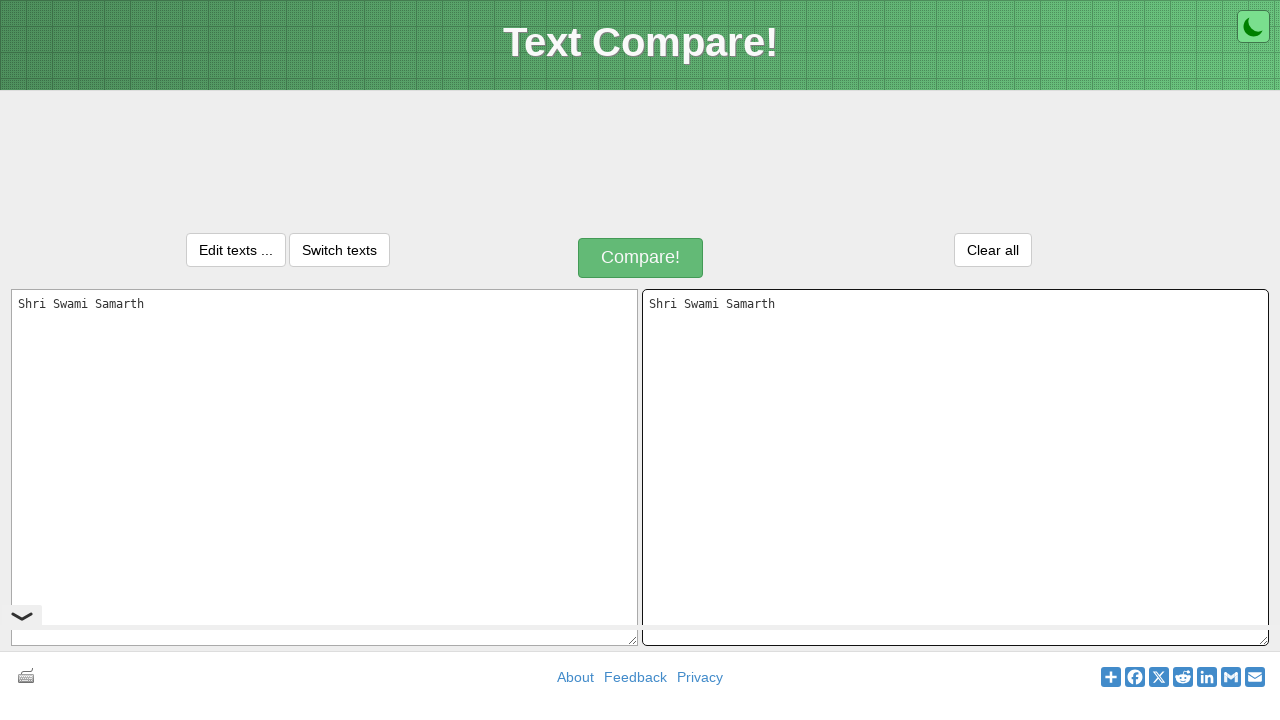

Verified that text in both text areas matches - copy-paste successful
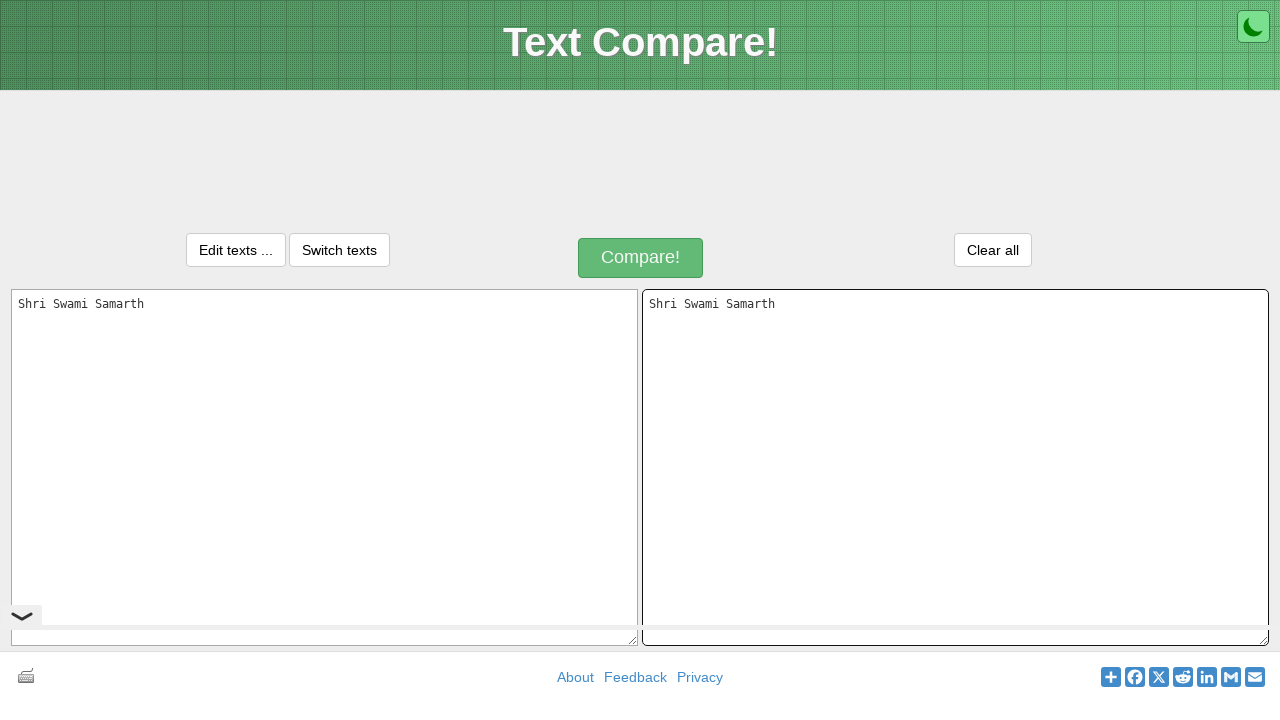

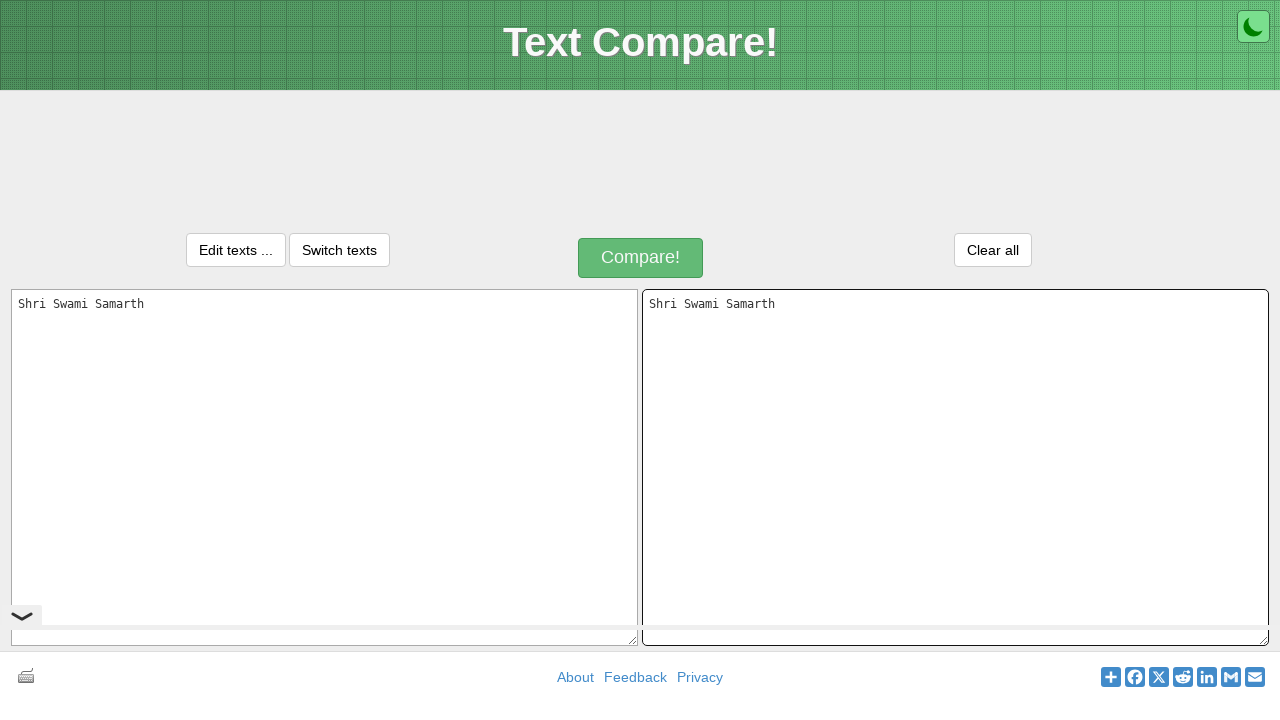